Navigates to an HTML forms demo page and interacts with radio button elements to verify they are present and accessible

Starting URL: https://echoecho.com/htmlforms10.htm

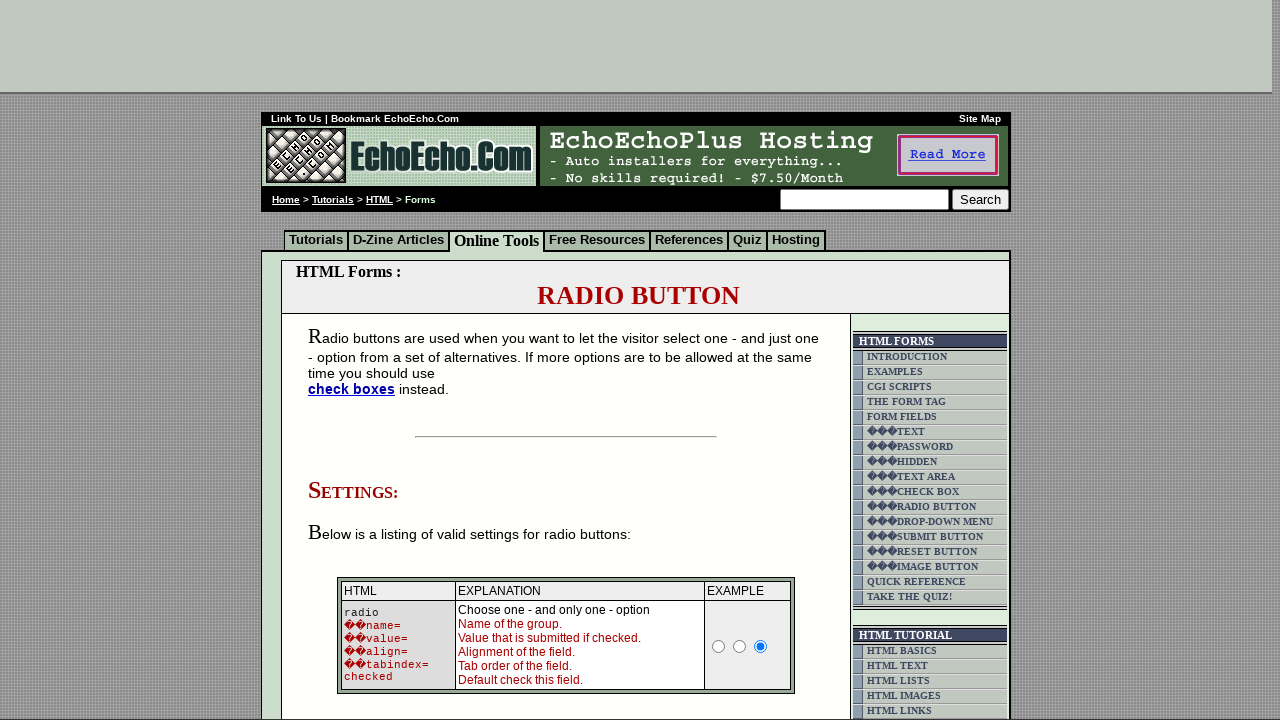

Page loaded with domcontentloaded state
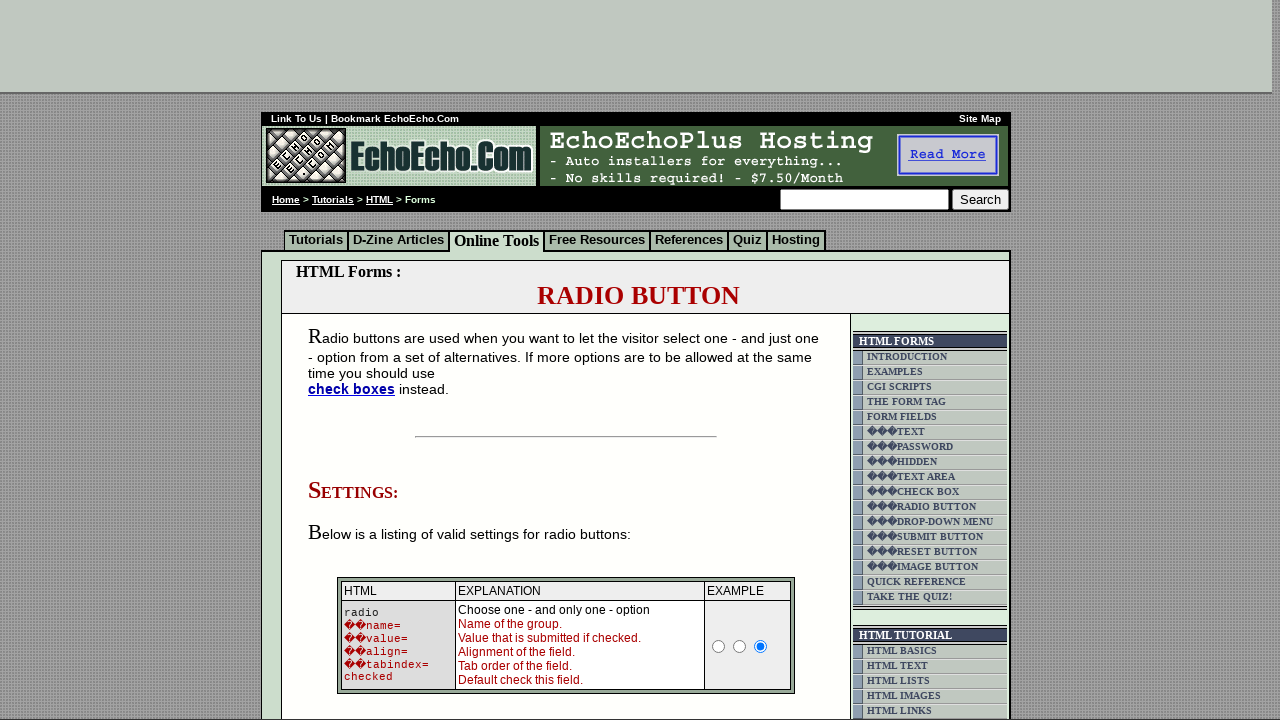

Located radio button container using XPath
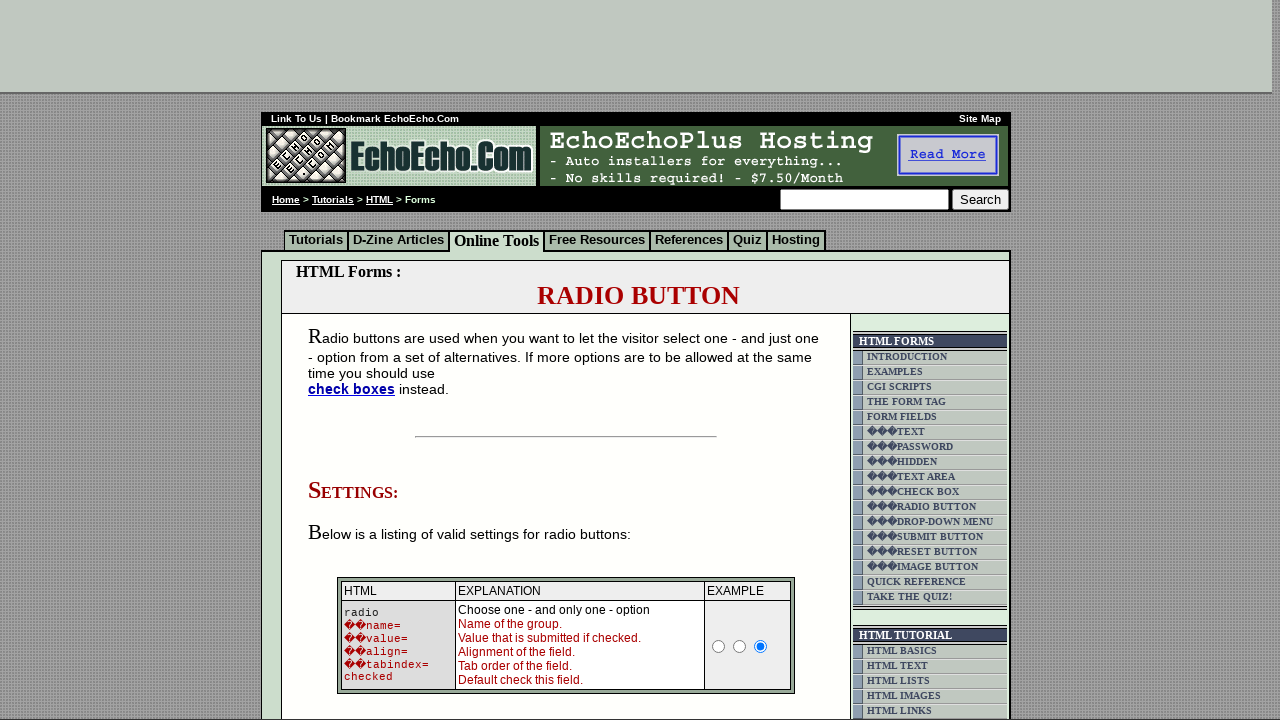

Radio button container became visible
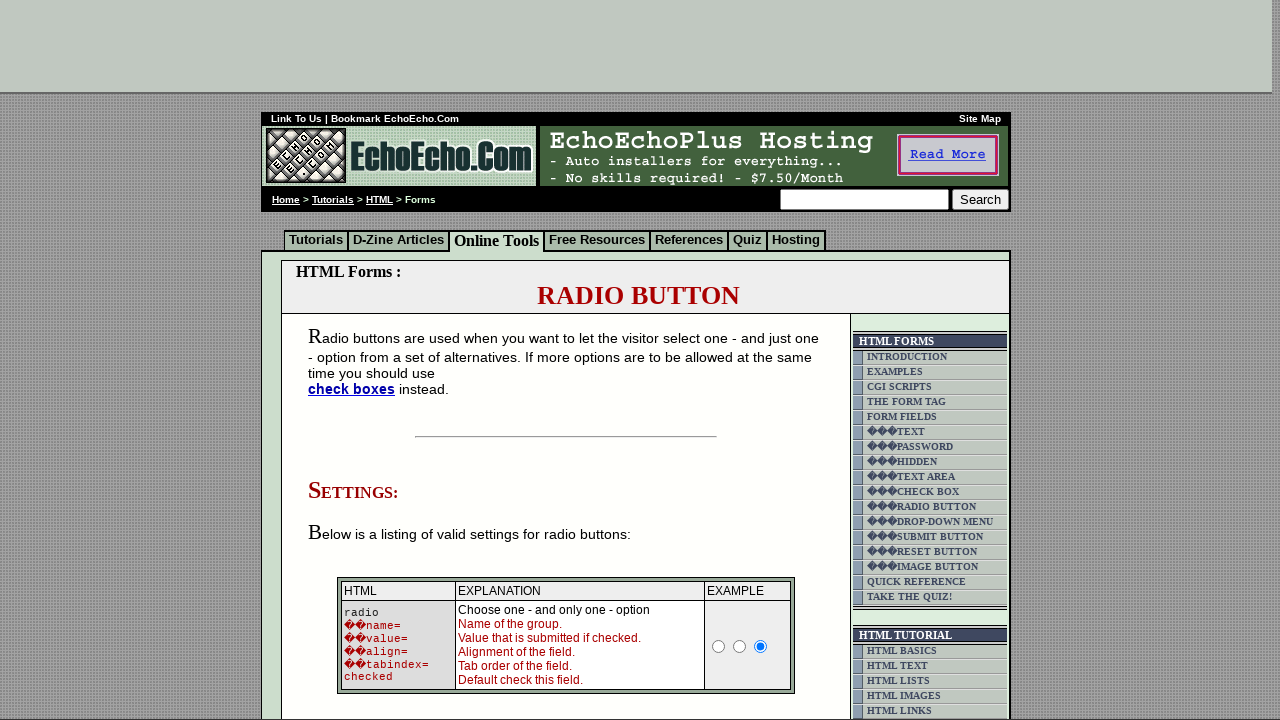

Located all radio button input elements within container
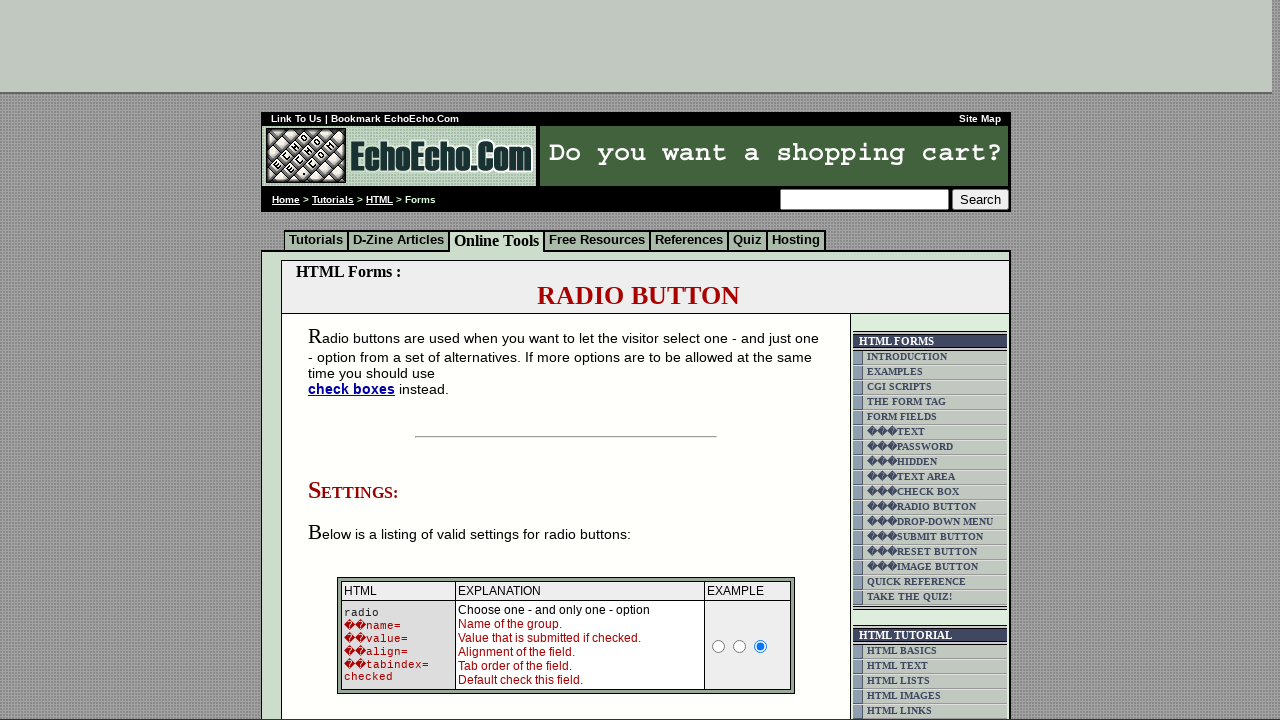

Clicked the first radio button at (356, 360) on xpath=//html/body/div[2]/table[9]/tbody/tr/td[4]/table/tbody/tr/td/div/span/form
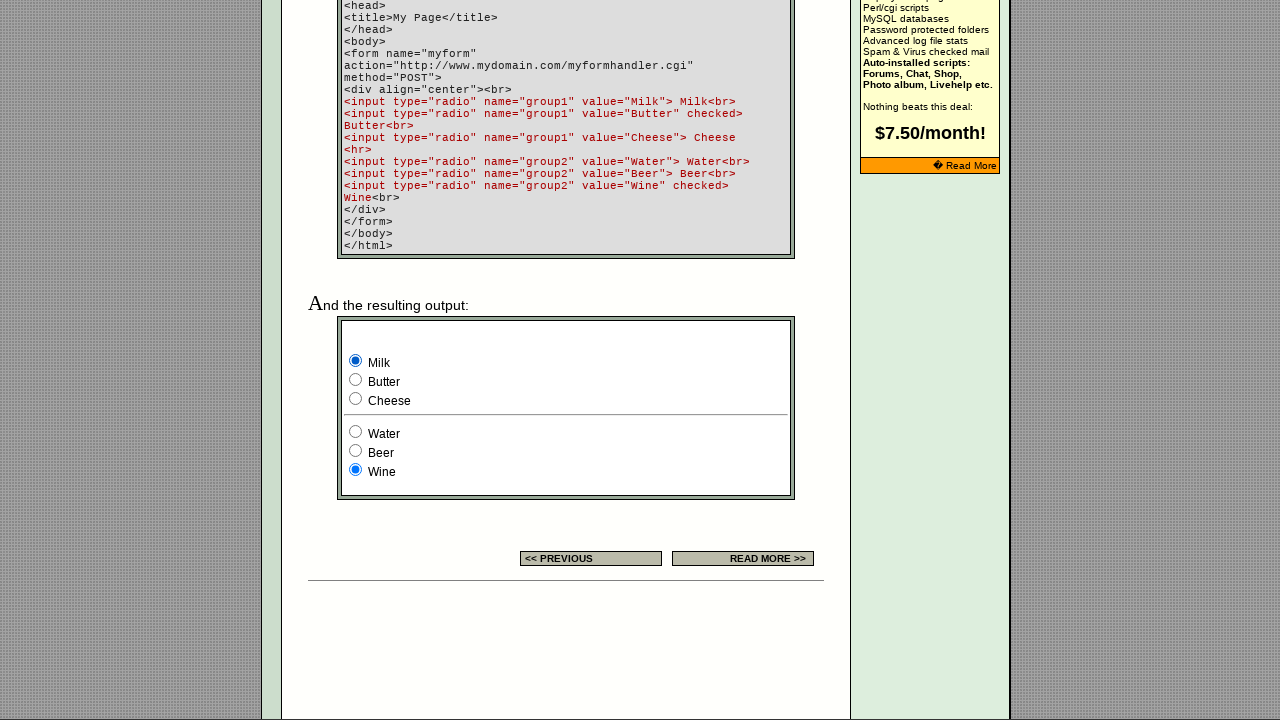

Clicked the second radio button at (356, 380) on xpath=//html/body/div[2]/table[9]/tbody/tr/td[4]/table/tbody/tr/td/div/span/form
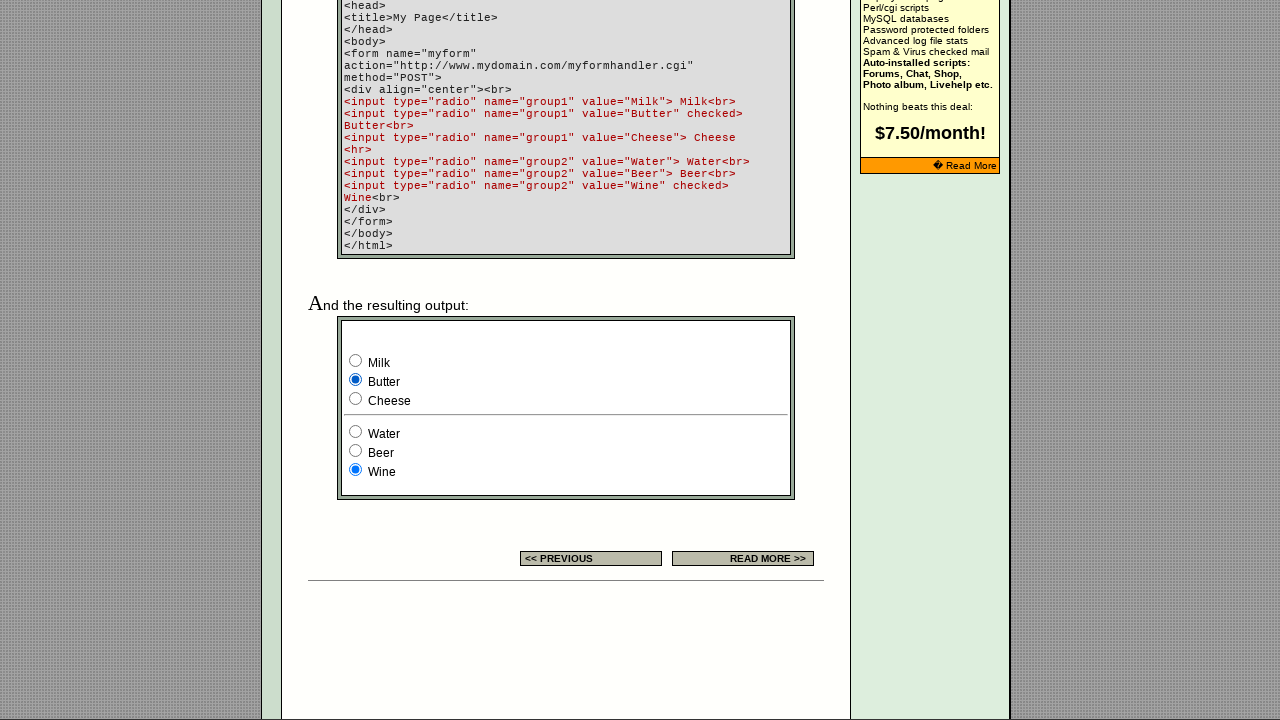

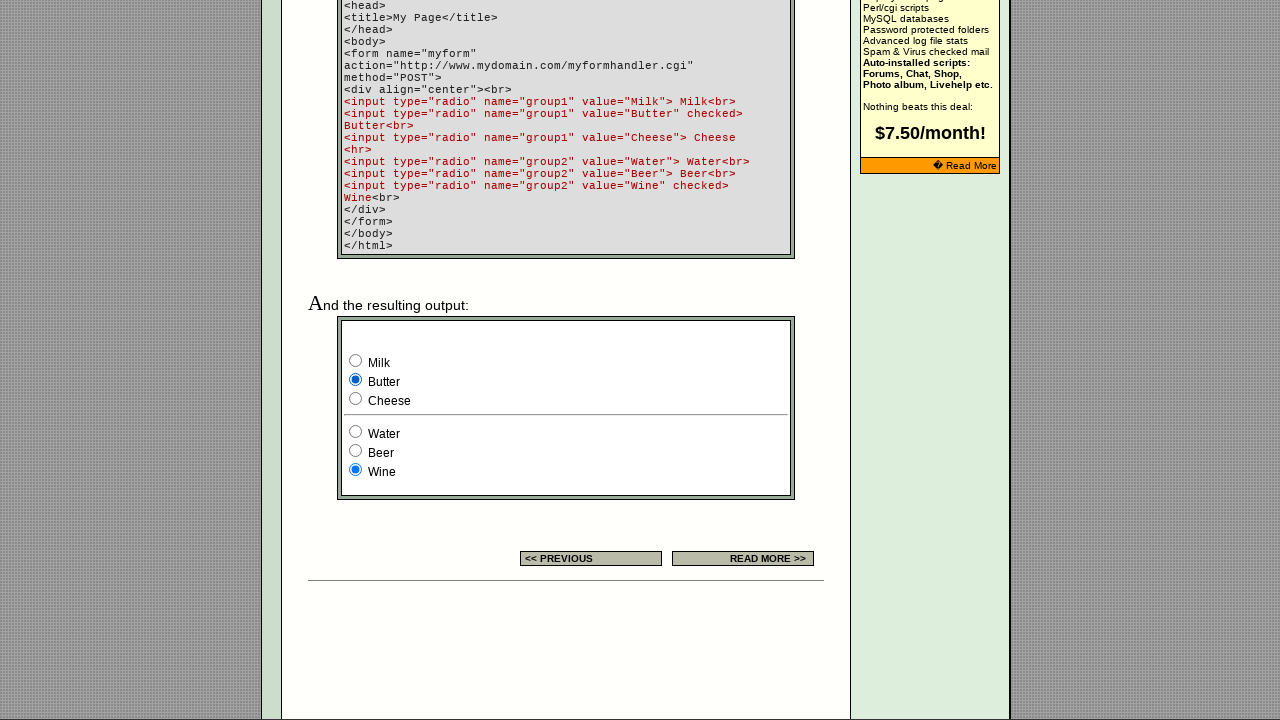